Tests navigation back to home page by opening the sidebar menu and clicking the Home link

Starting URL: https://katalon-demo-cura.herokuapp.com/

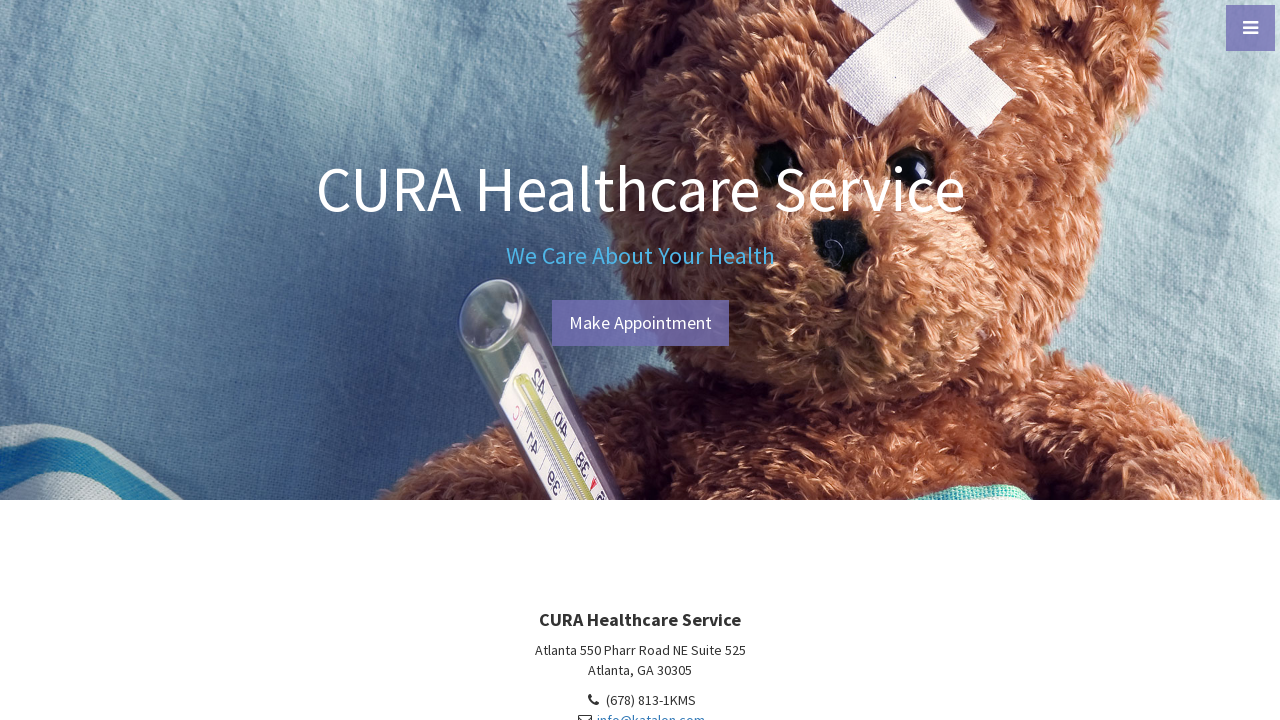

Clicked menu toggle button to open sidebar at (1250, 28) on #menu-toggle
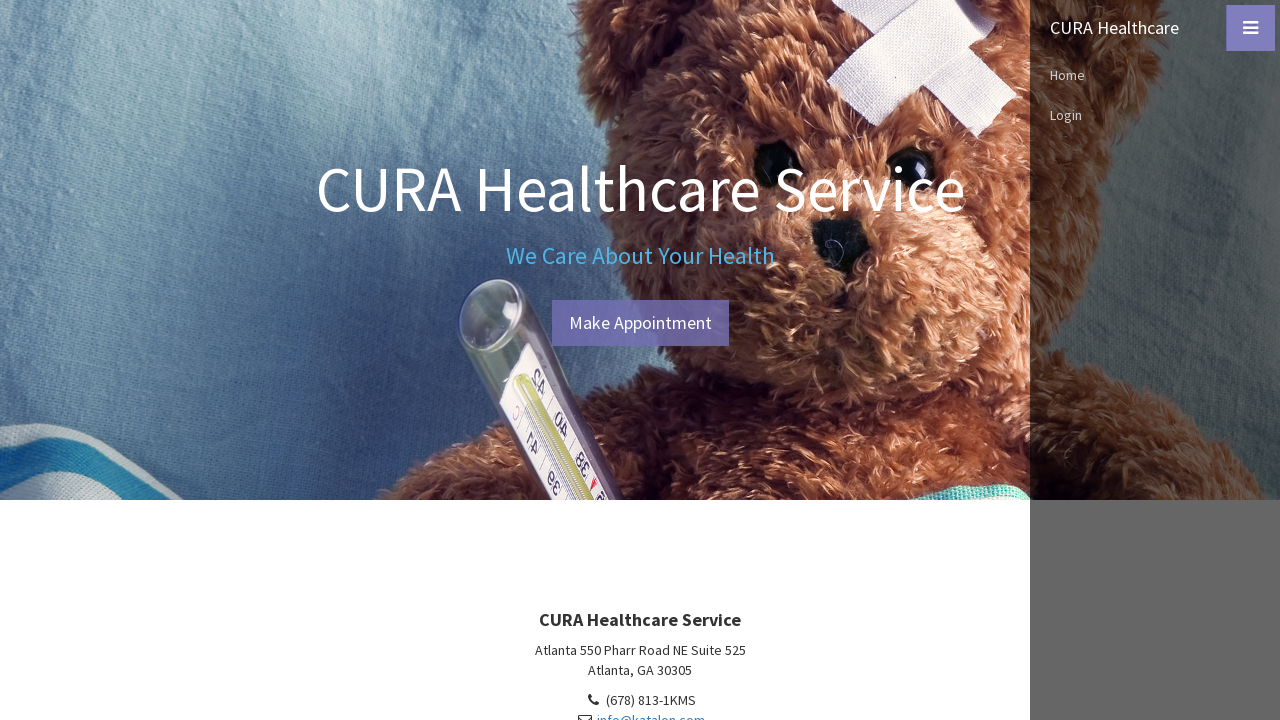

Clicked Home link from sidebar menu at (1155, 75) on xpath=//*[@id='sidebar-wrapper']/ul/li[2]/a
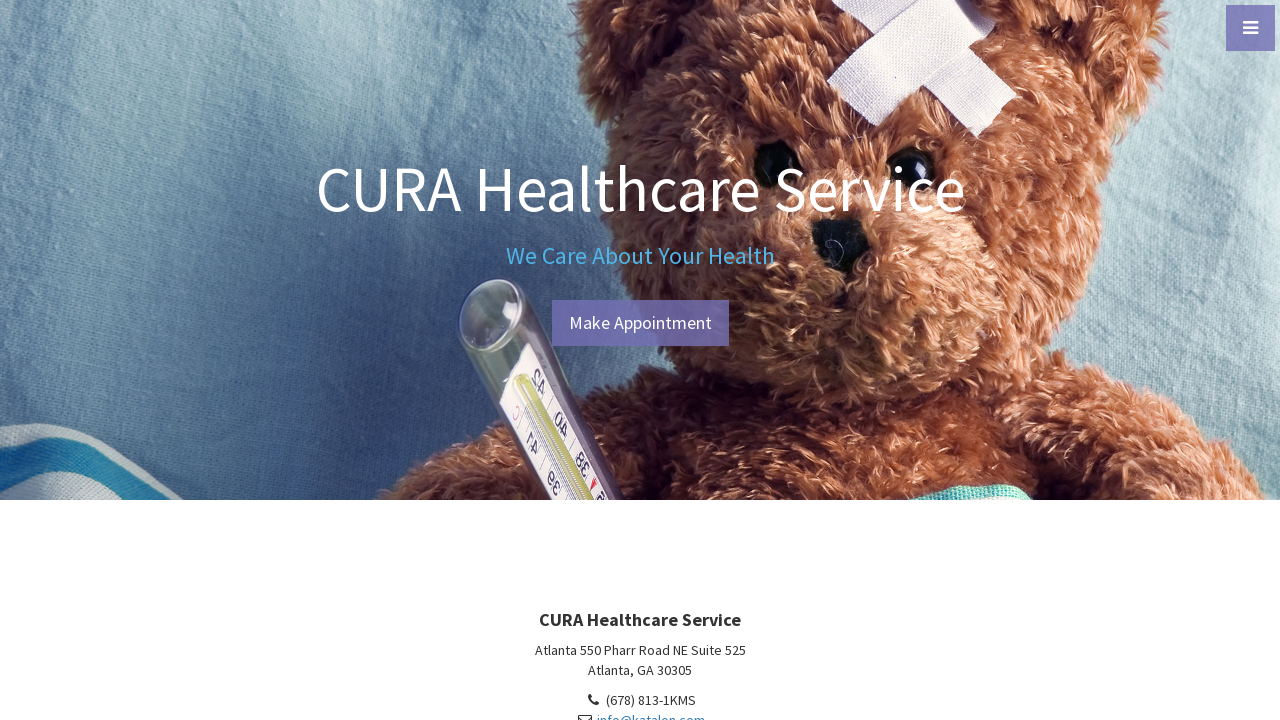

Verified redirect to home page
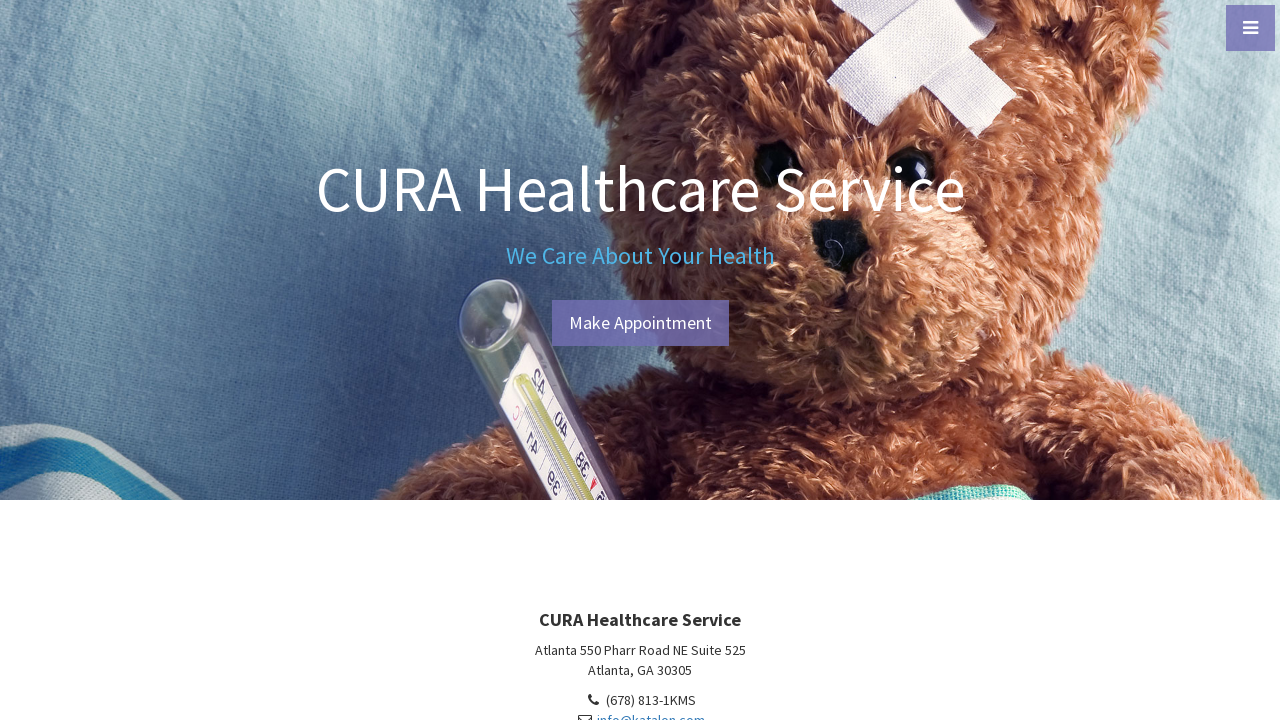

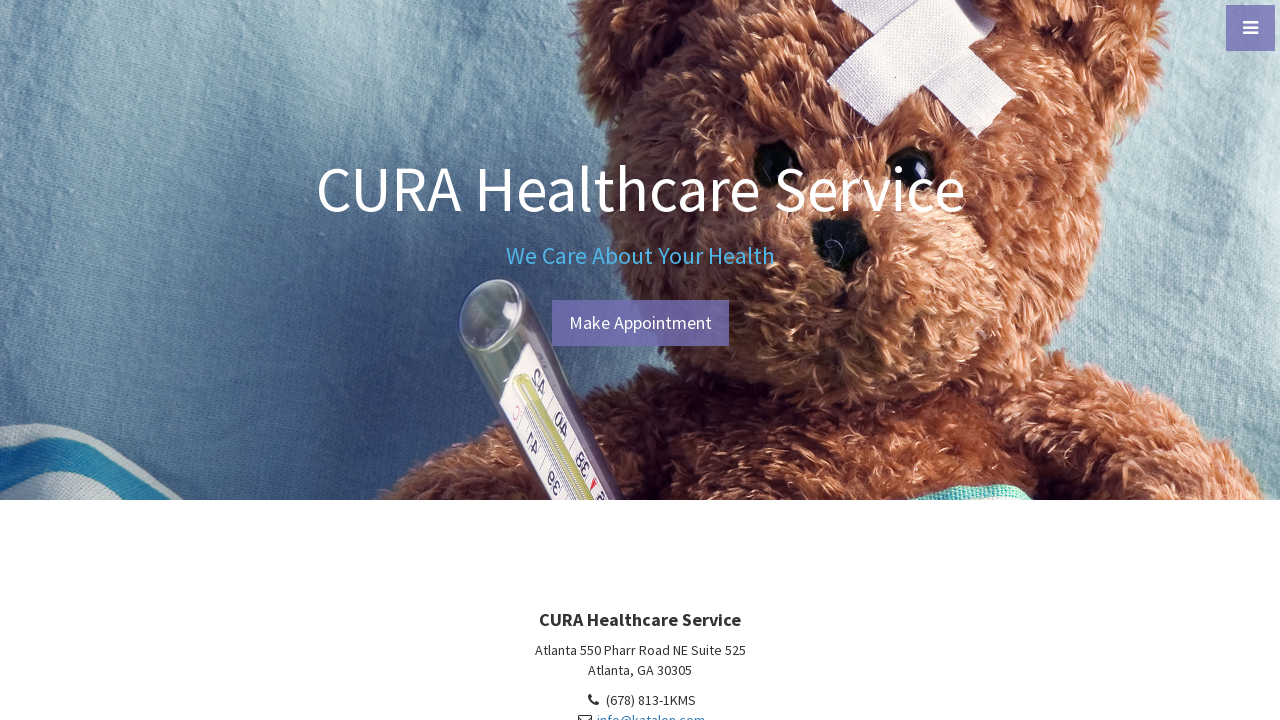